Tests keyboard input functionality by filling a name field, clearing it, entering new text, and clicking a button

Starting URL: https://formy-project.herokuapp.com/keypress

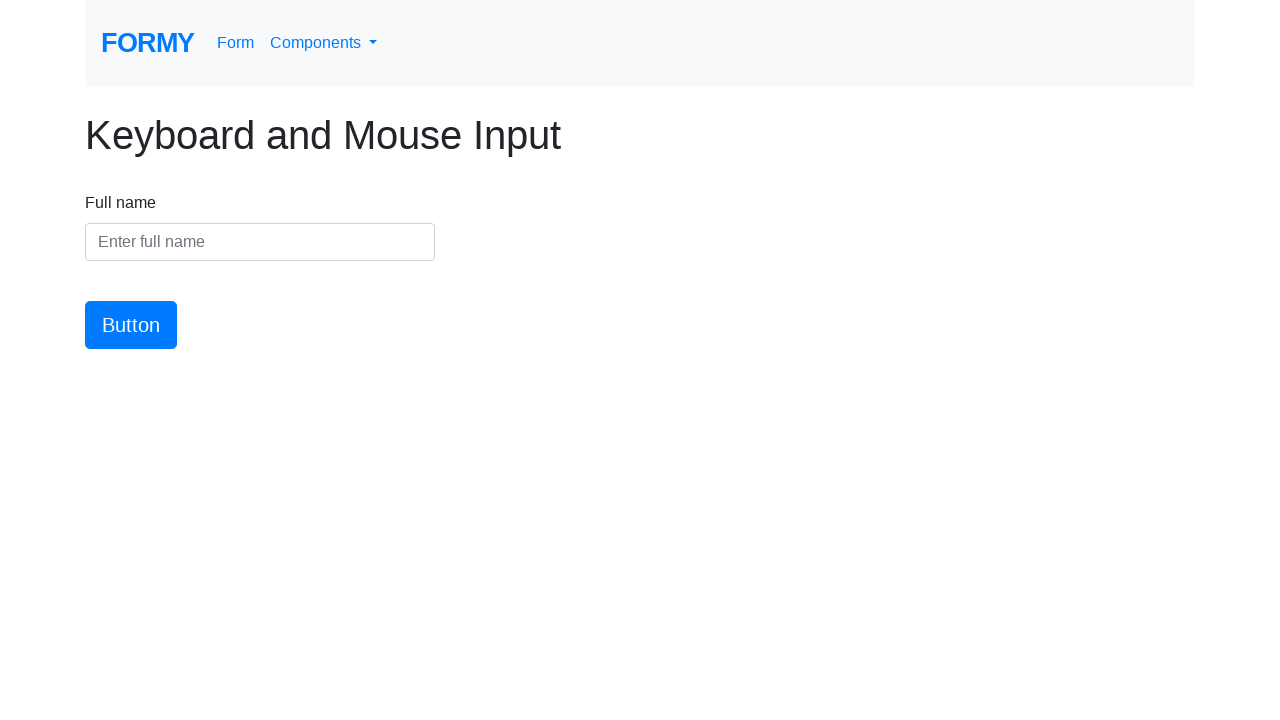

Clicked on the name input field at (260, 242) on #name
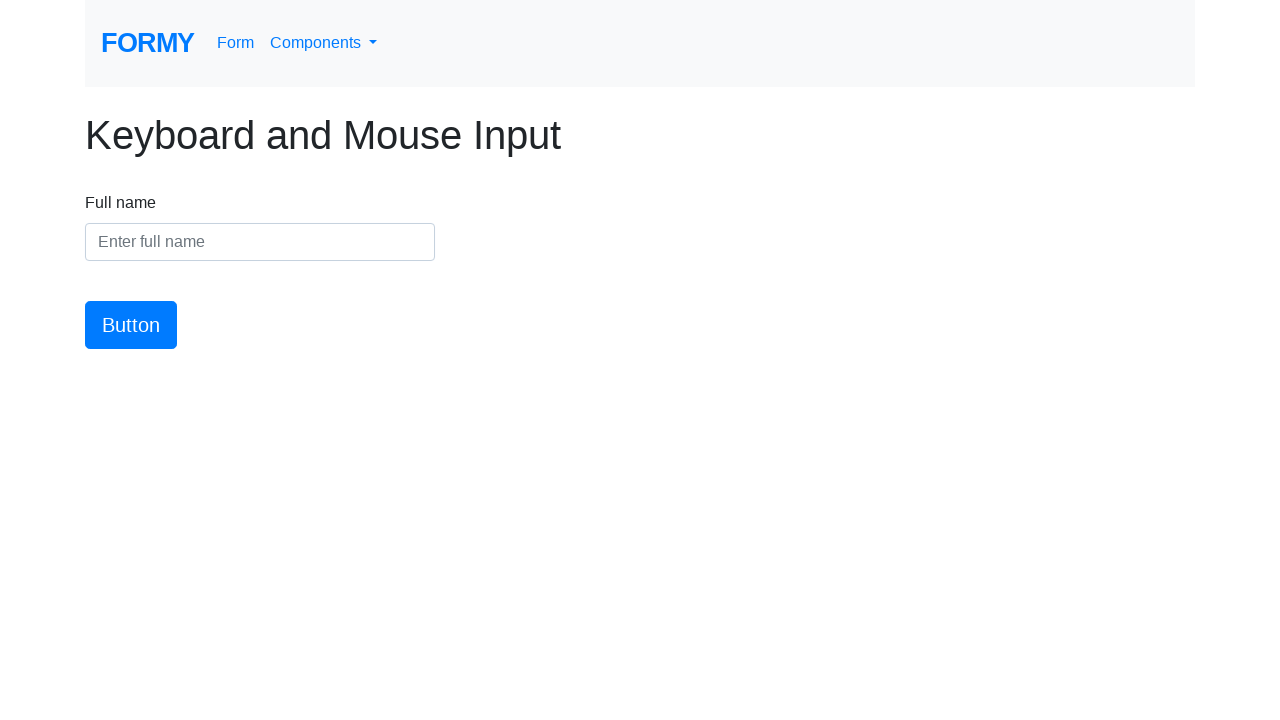

Filled name field with 'Doe, John' on #name
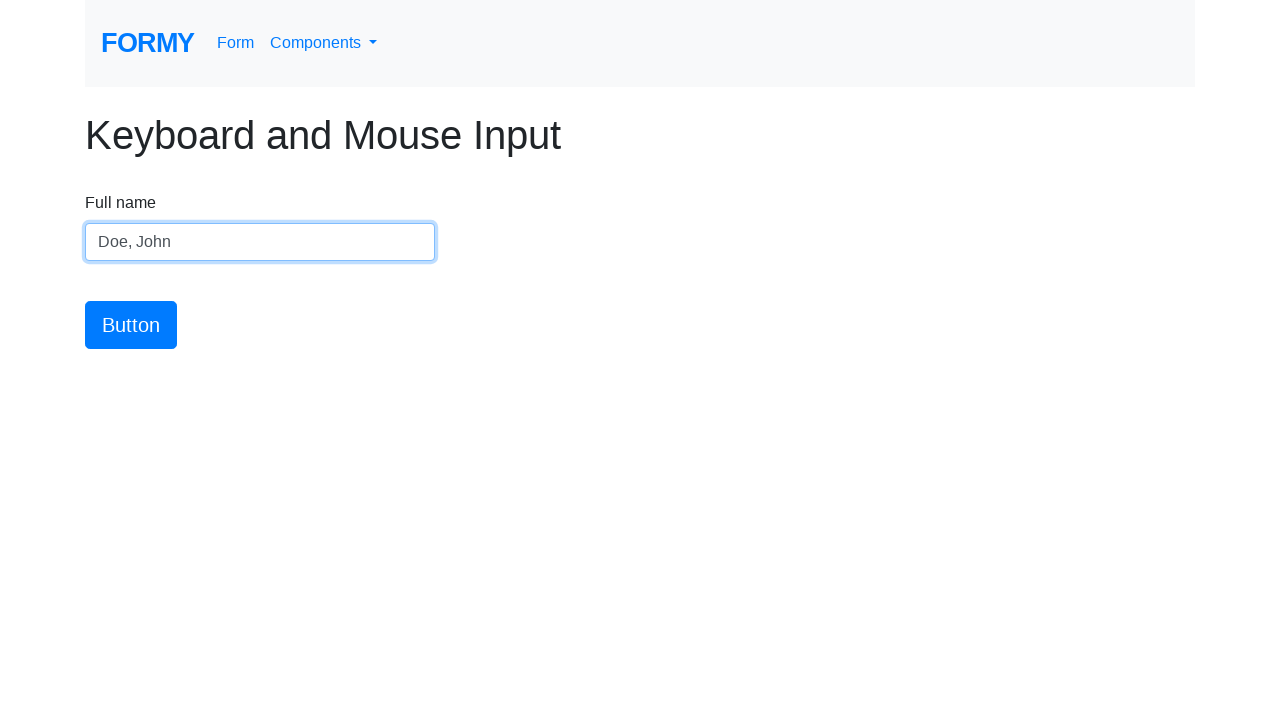

Cleared the name field on #name
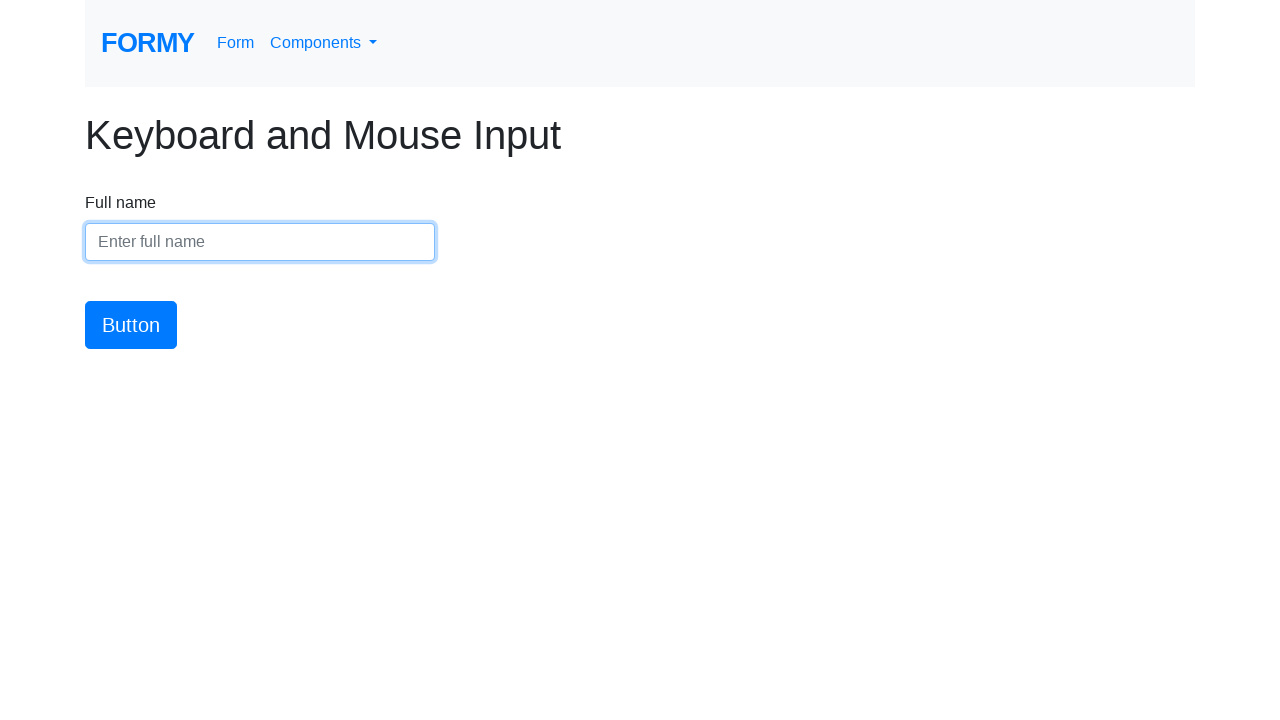

Filled name field with 'John Doe' on #name
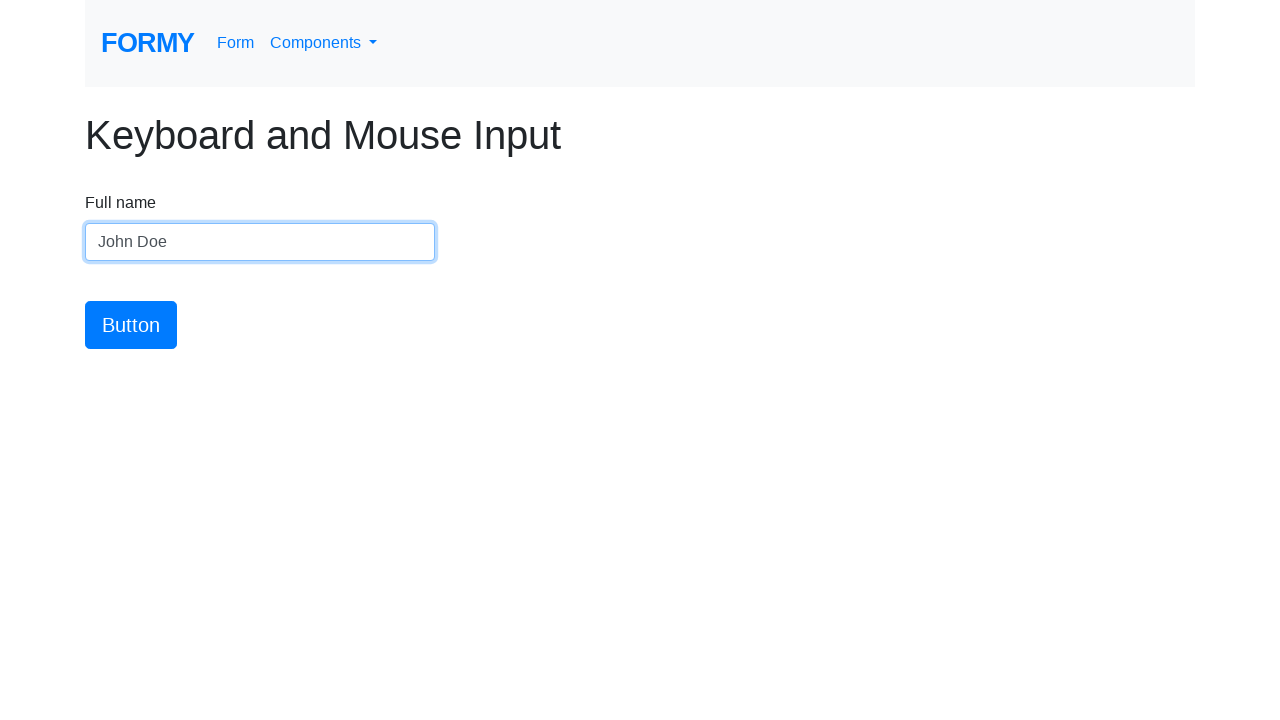

Clicked the submit button at (131, 325) on #button
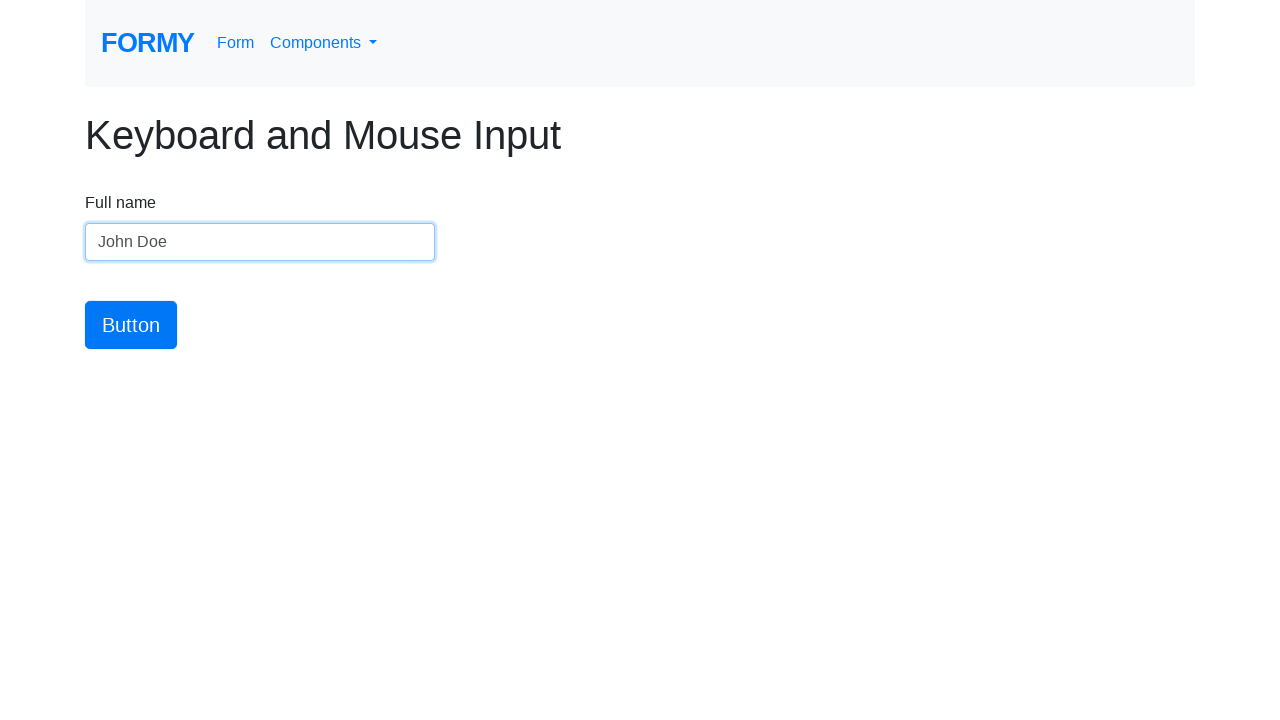

Verified name input field is present after form submission
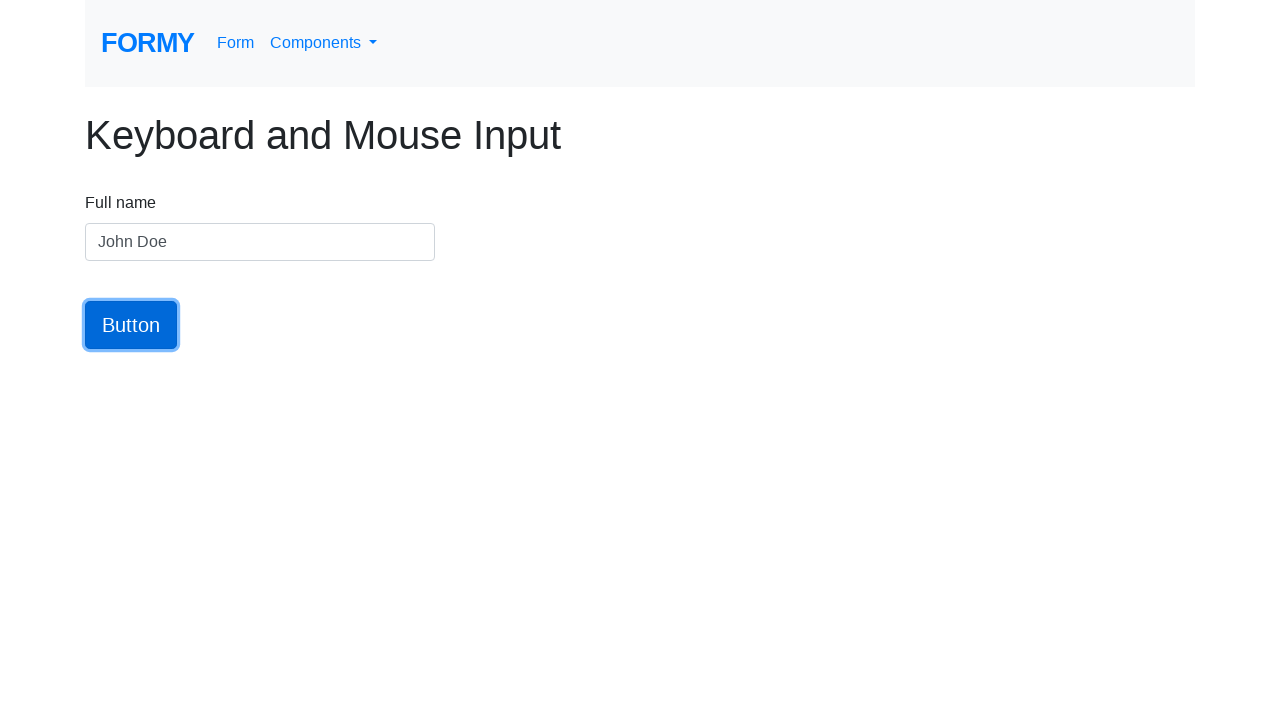

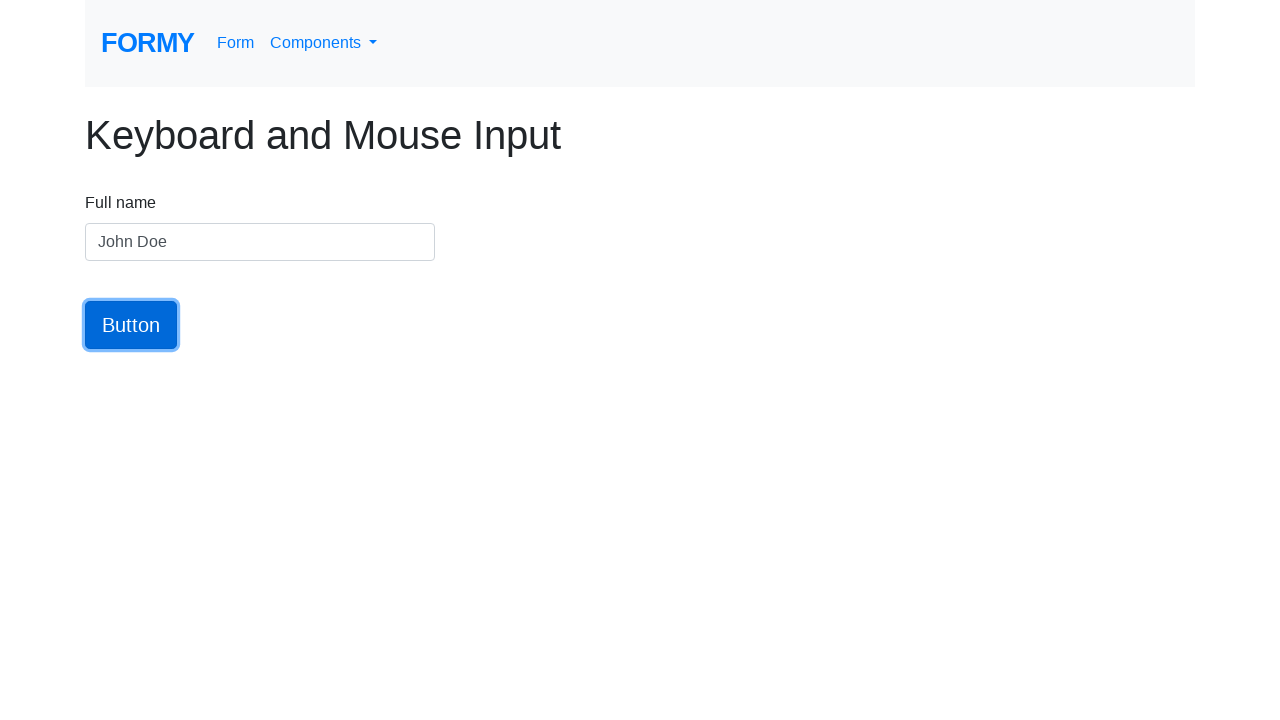